Tests registration form with invalid phone number format and verifies error message

Starting URL: https://alada.vn/tai-khoan/dang-ky.html

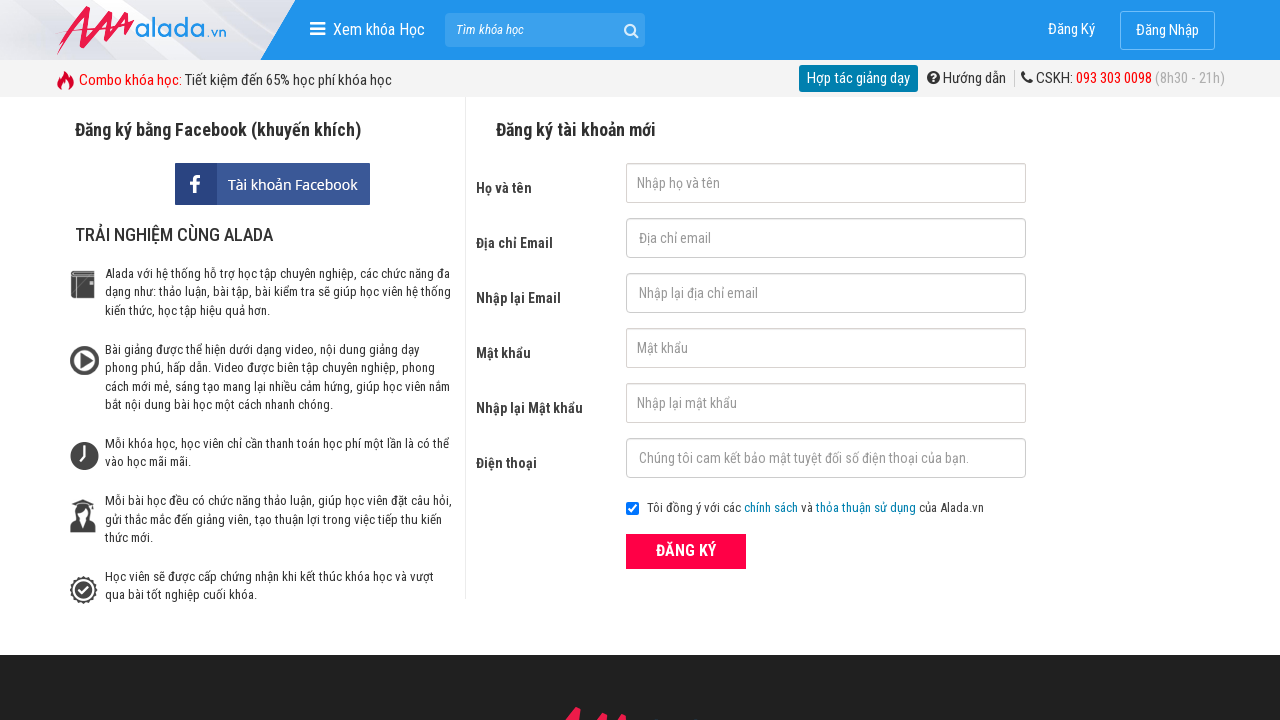

Filled first name field with 'Binh Nguyen' on #txtFirstname
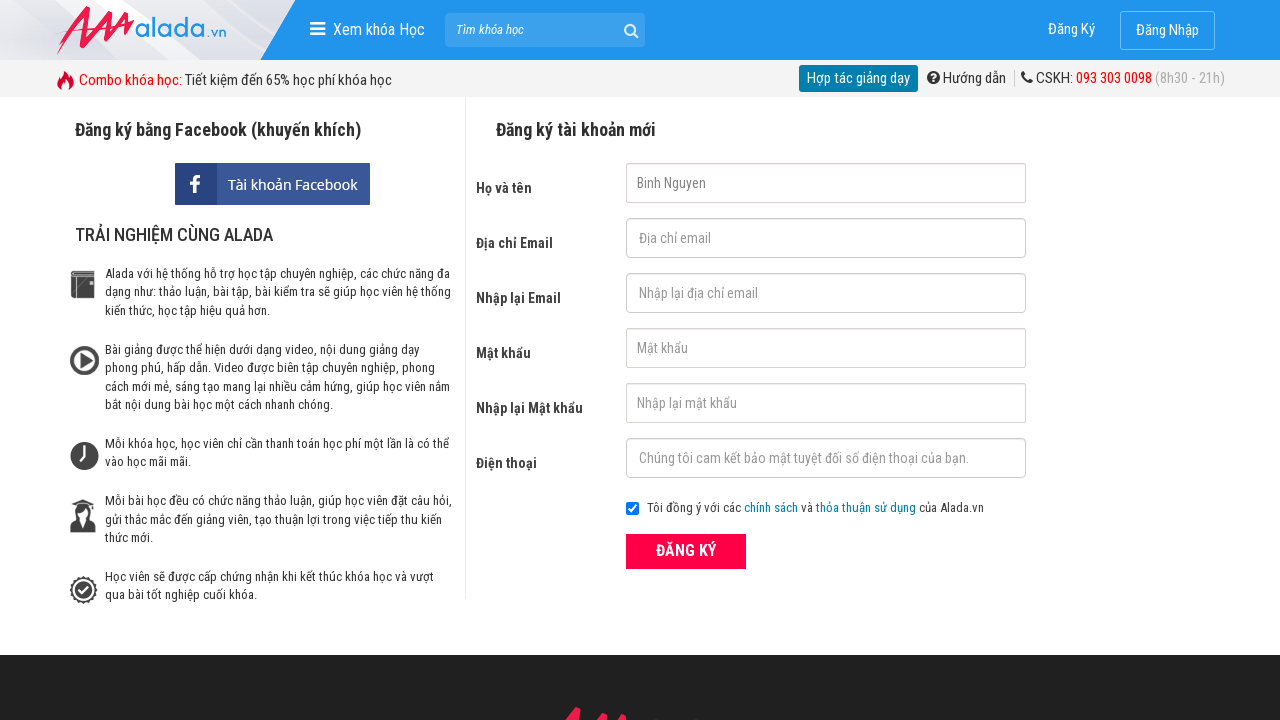

Filled email field with 'Binh@gmail.com' on #txtEmail
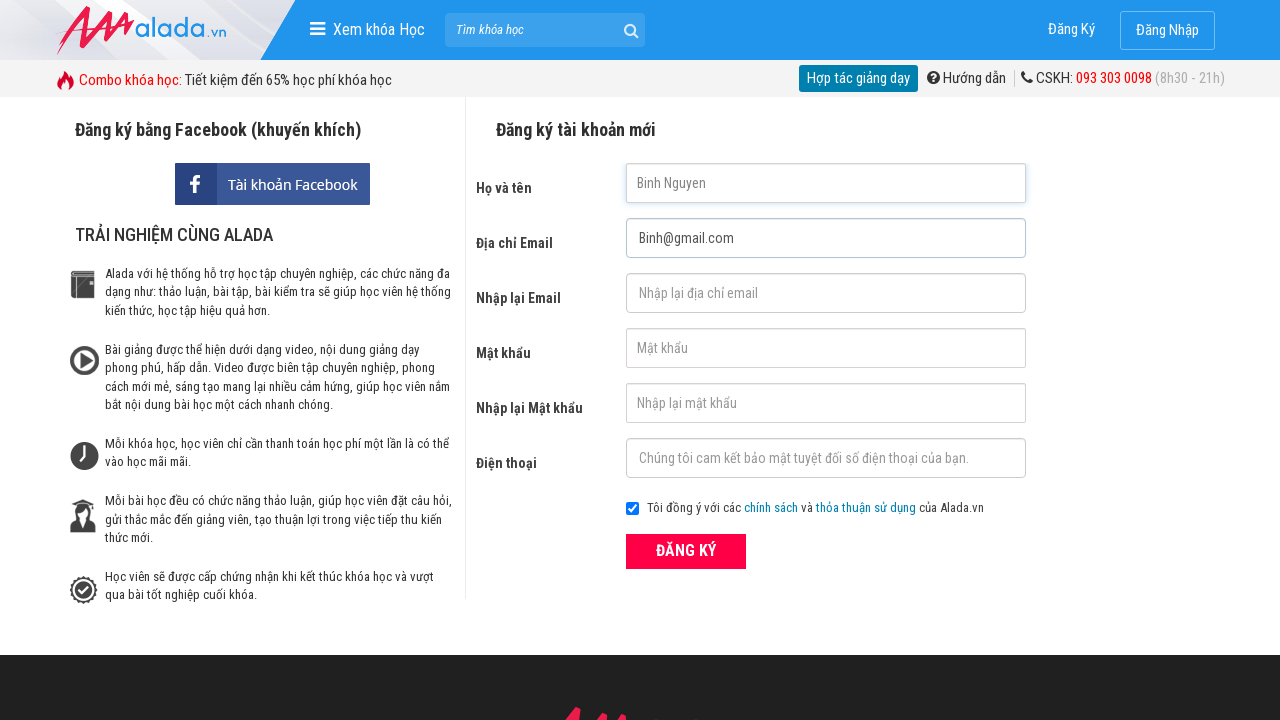

Filled confirm email field with 'Binh@gmail.com' on #txtCEmail
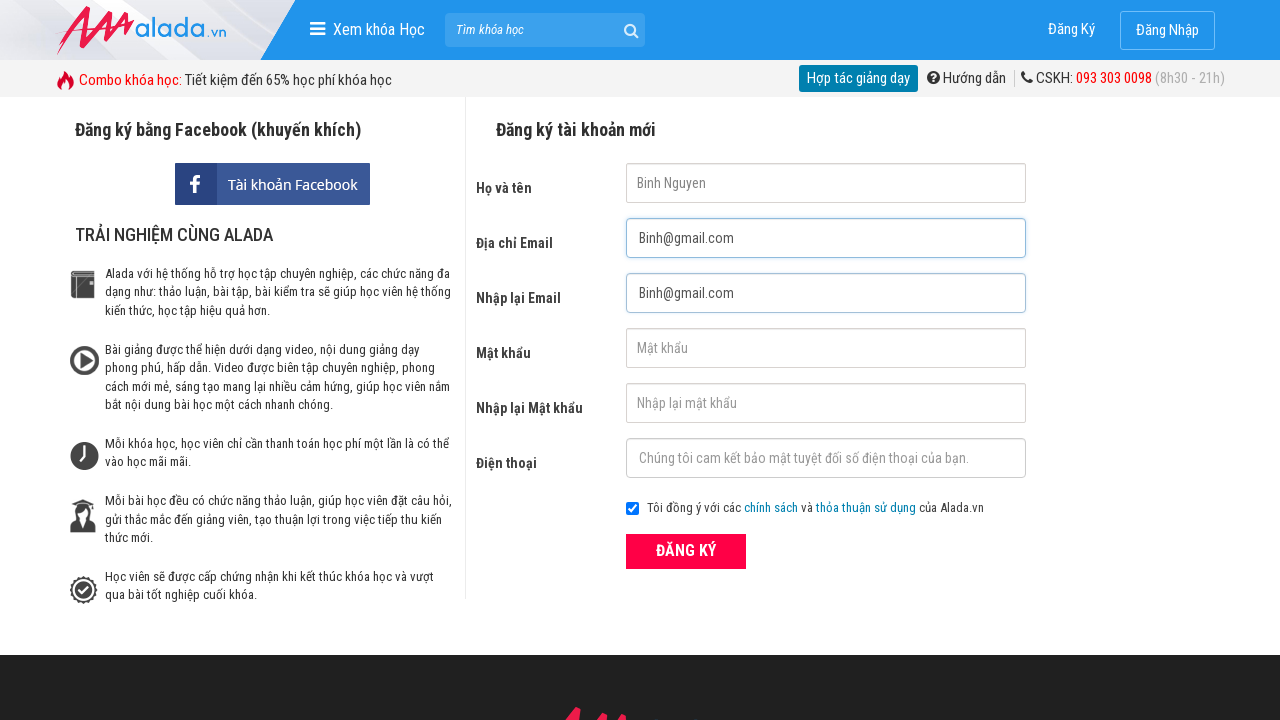

Filled password field with 'Binh12' on input#txtPassword
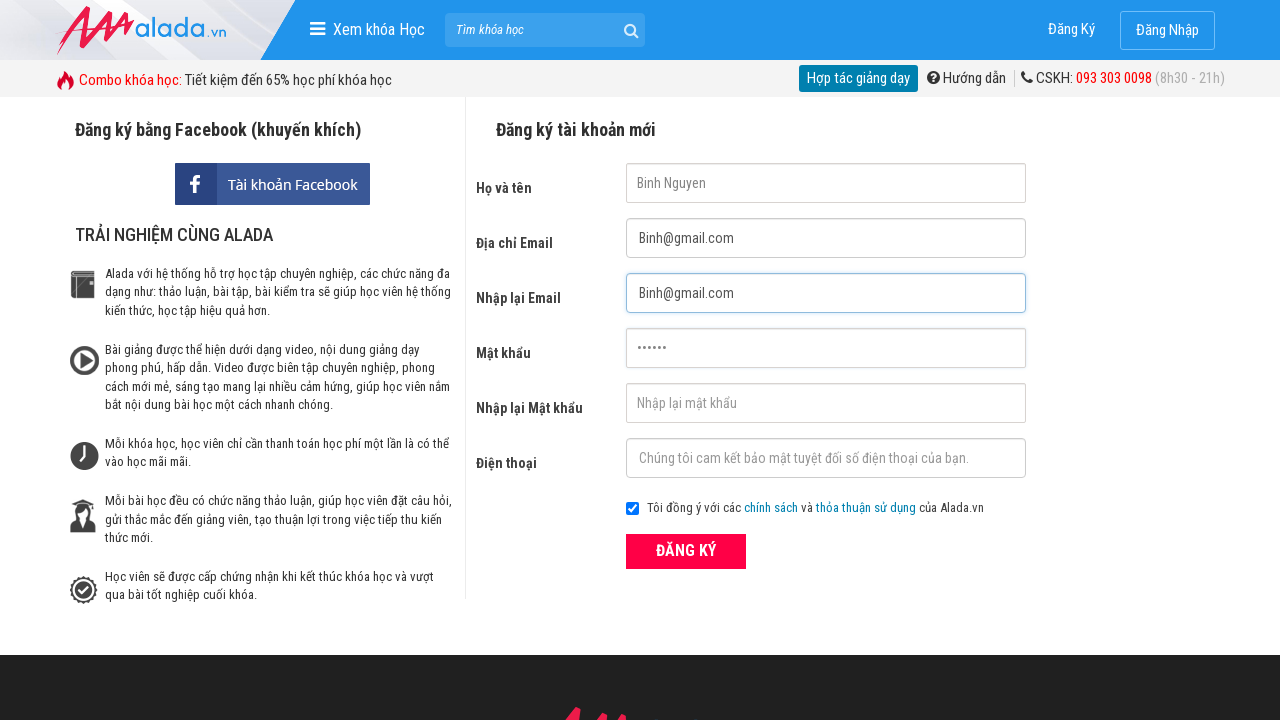

Filled confirm password field with 'Binh12' on input#txtCPassword
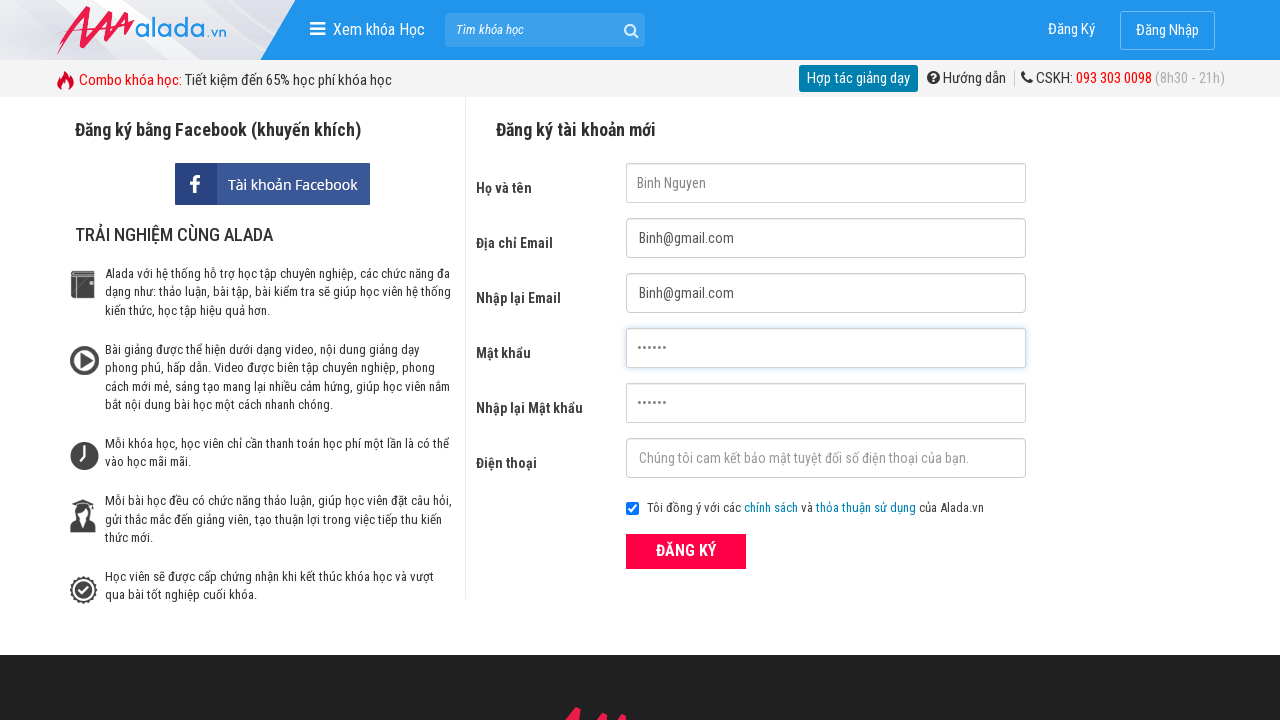

Filled phone field with invalid phone number '098712345' on #txtPhone
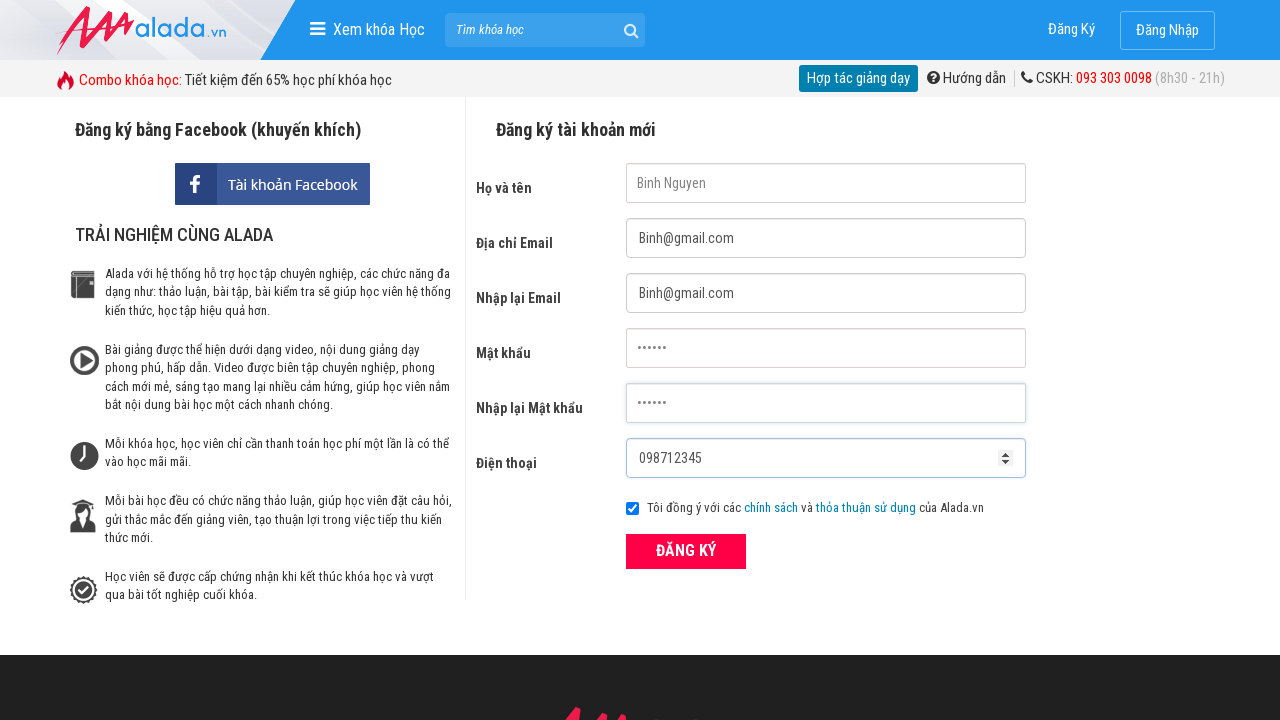

Clicked submit button to register with invalid phone number at (686, 551) on button[type='submit']
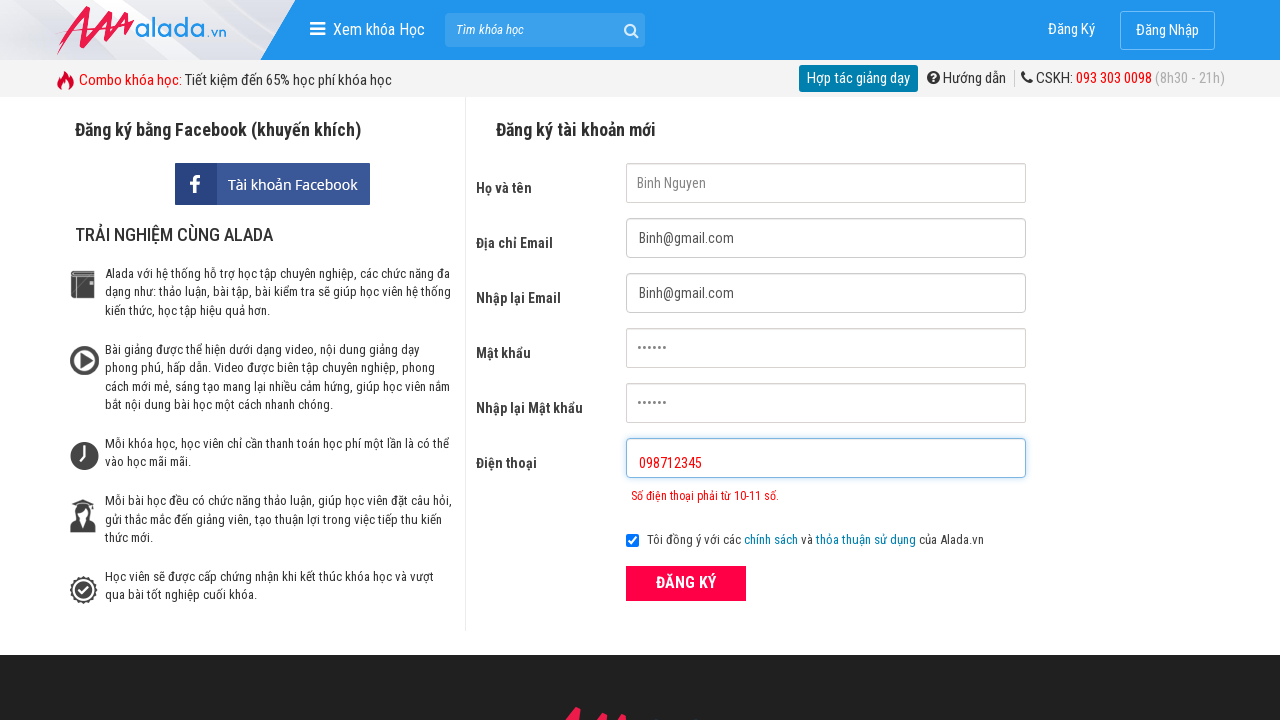

Phone number error message appeared
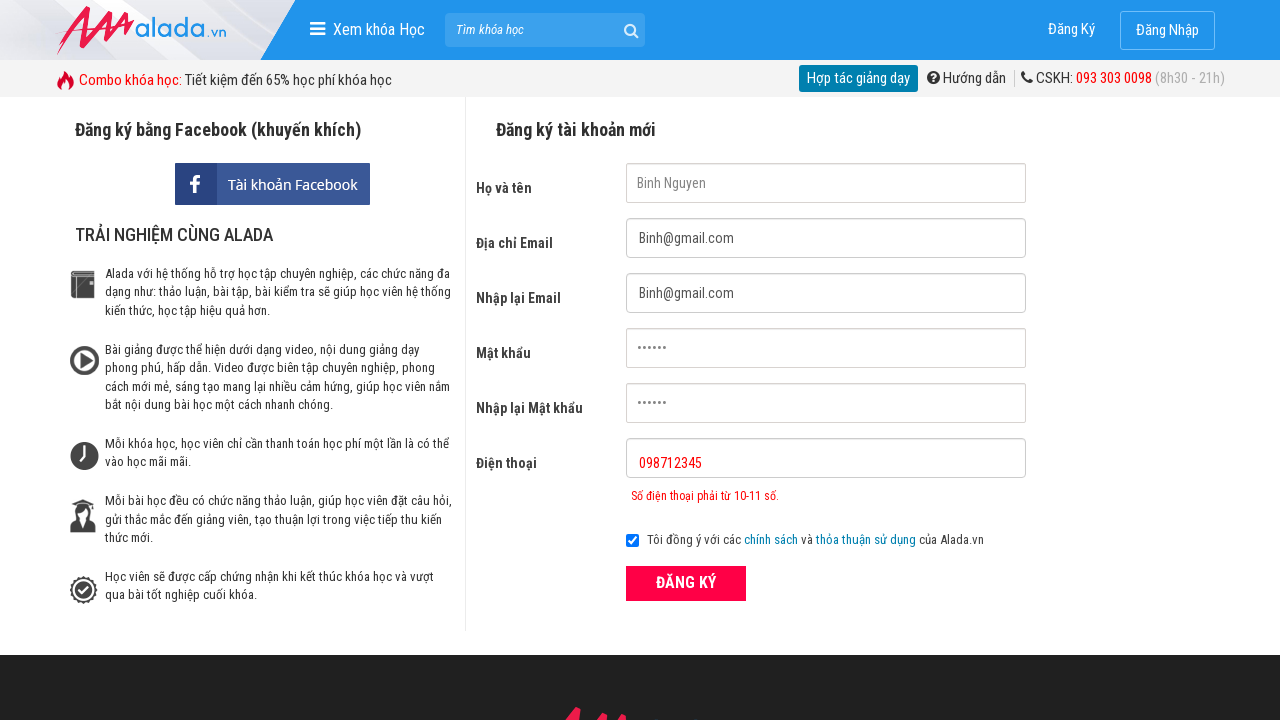

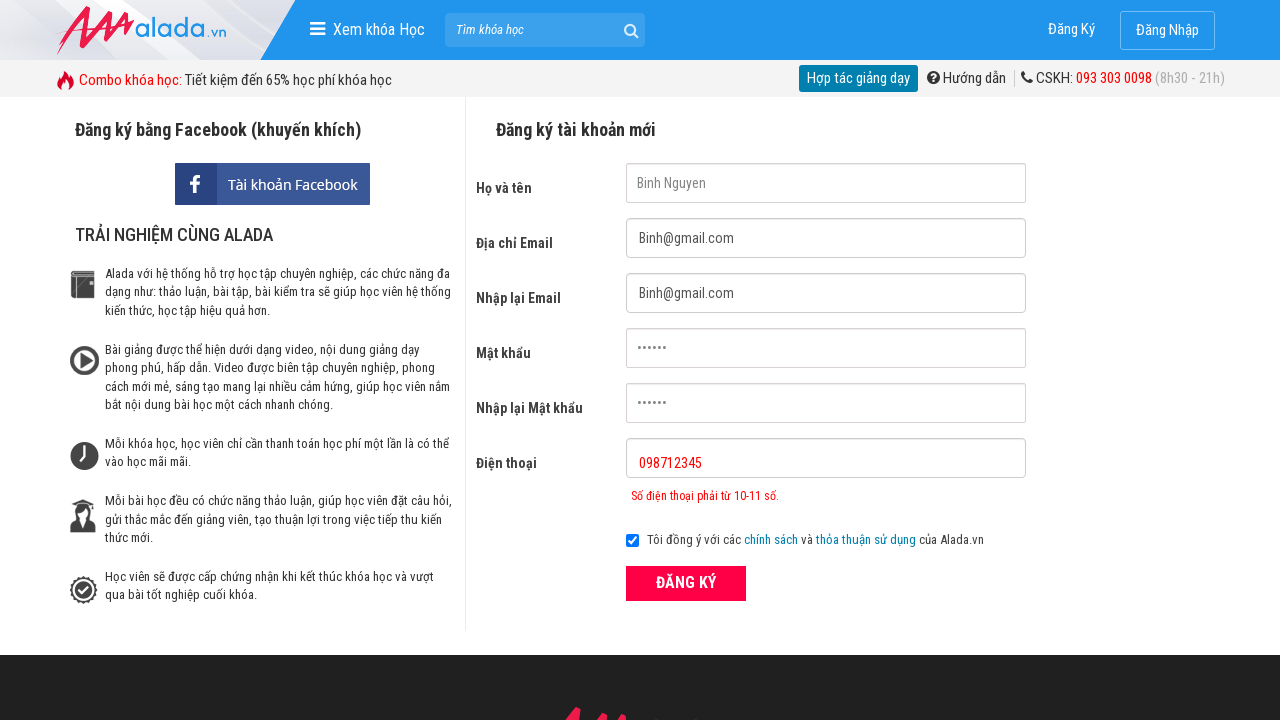